Navigates to car loan calculator and fills in loan amount, interest rate, and tenure fields

Starting URL: https://emicalculator.net/

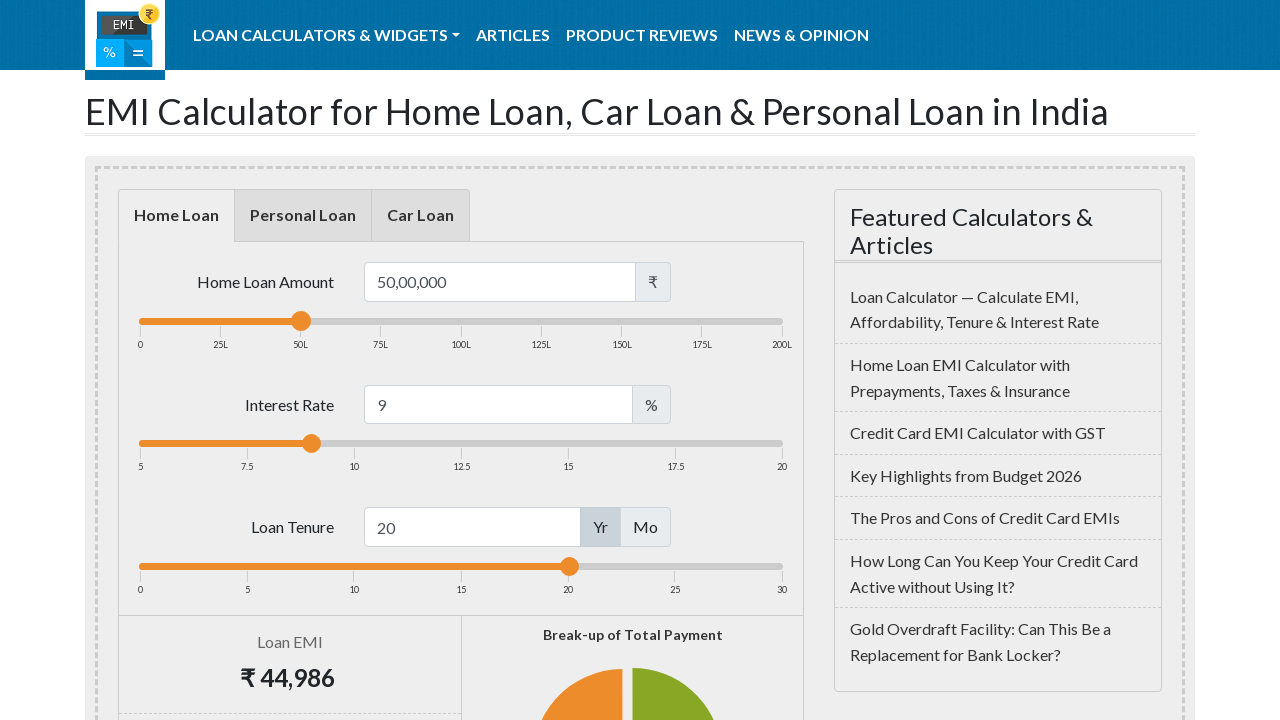

Clicked on Car Loan calculator option at (420, 216) on a:has-text('Car Loan')
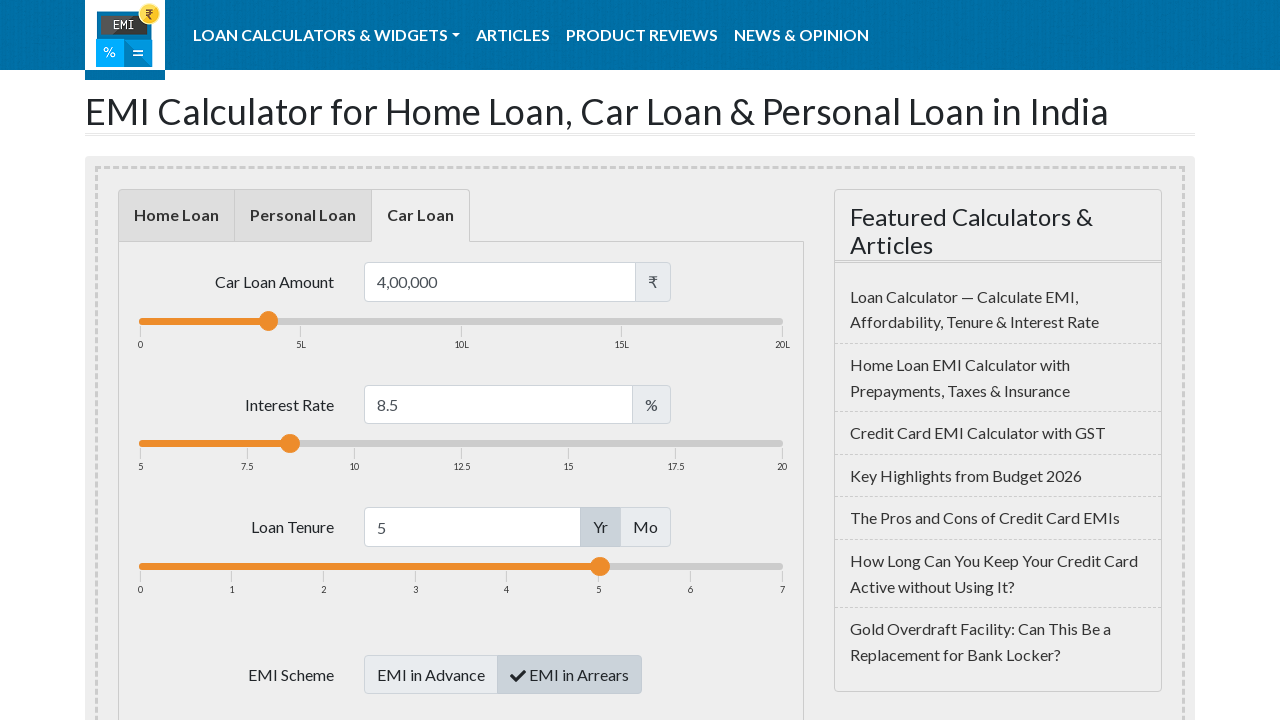

Cleared loan amount field on #loanamount
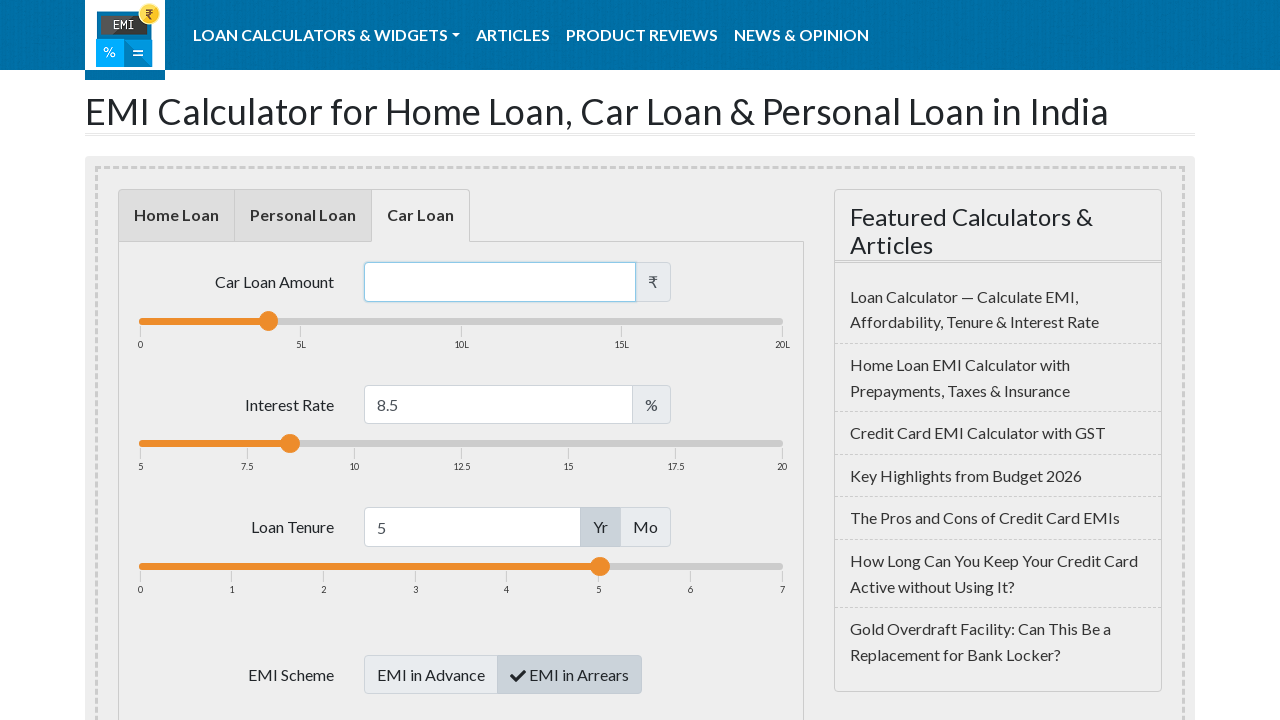

Filled loan amount field with 1500000 on #loanamount
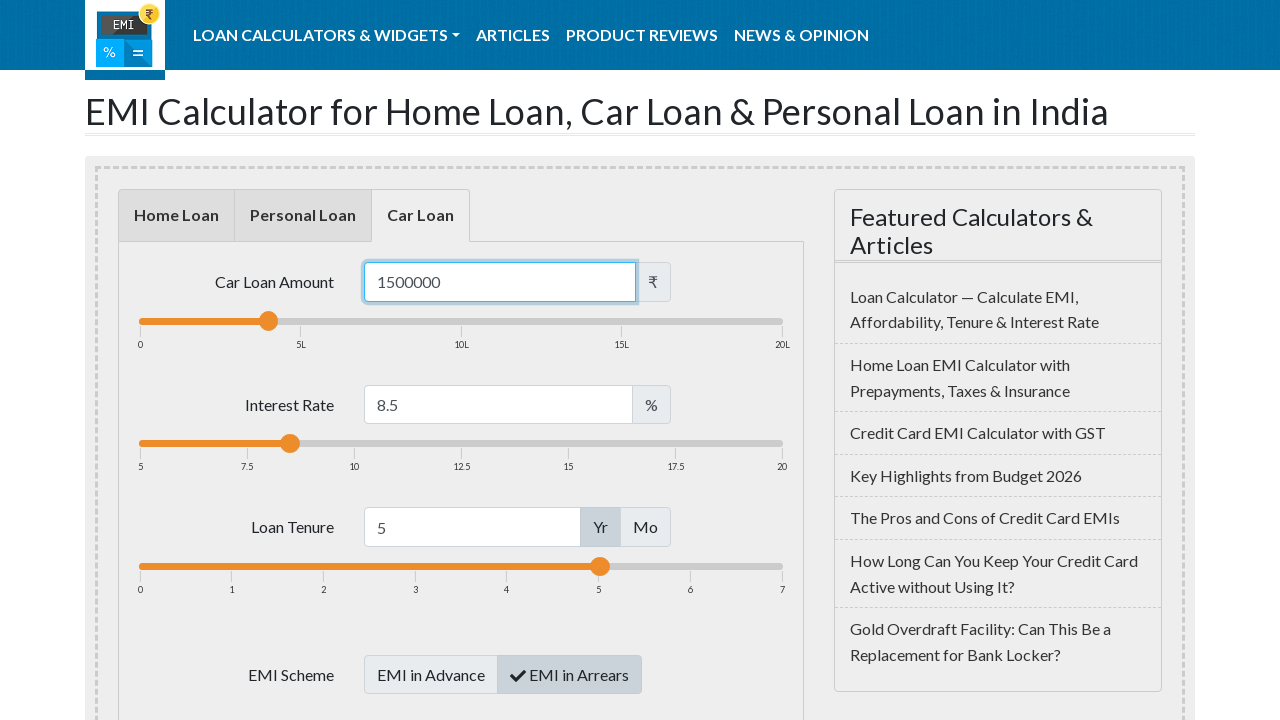

Cleared interest rate field on #loaninterest
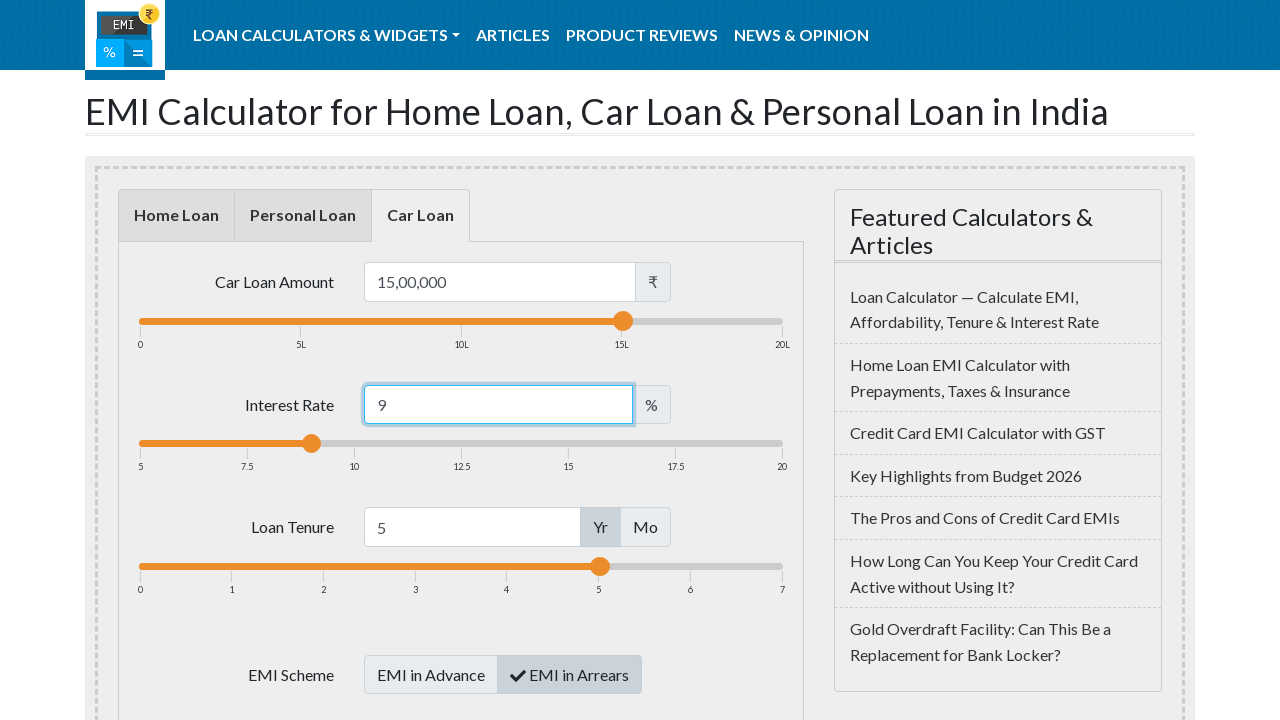

Filled interest rate field with 9.5 on #loaninterest
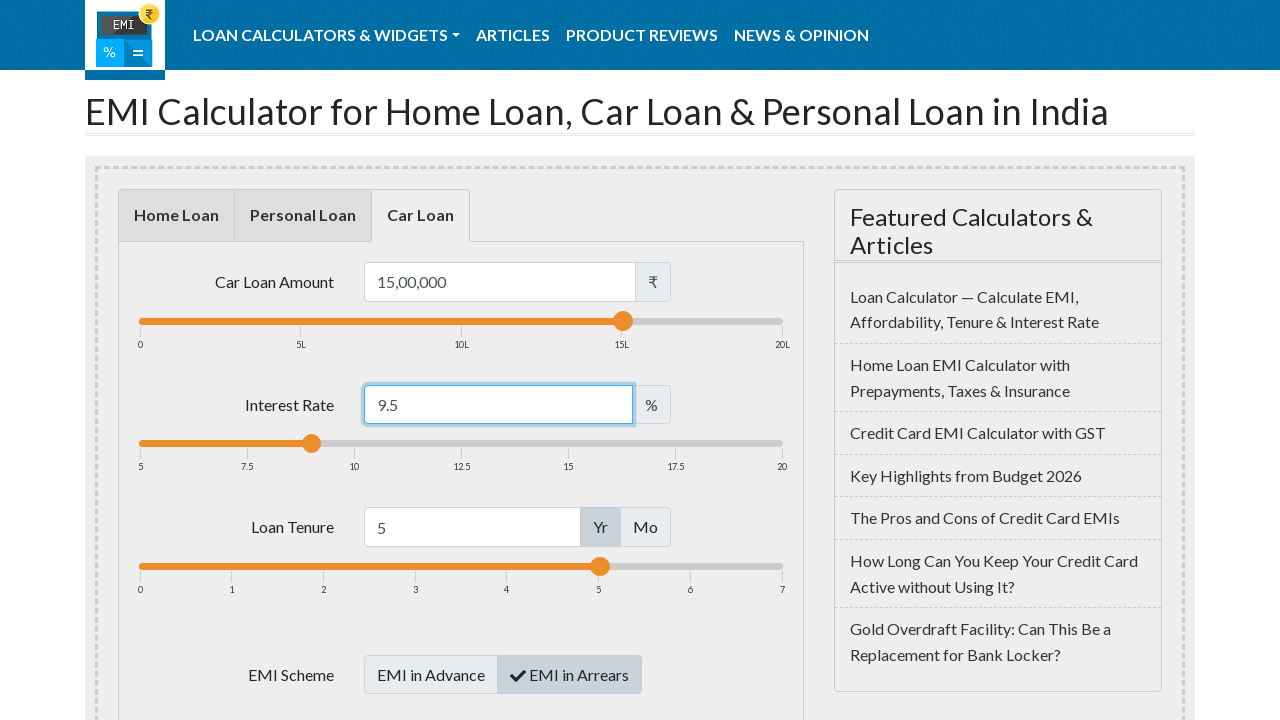

Cleared loan tenure field on #loanterm
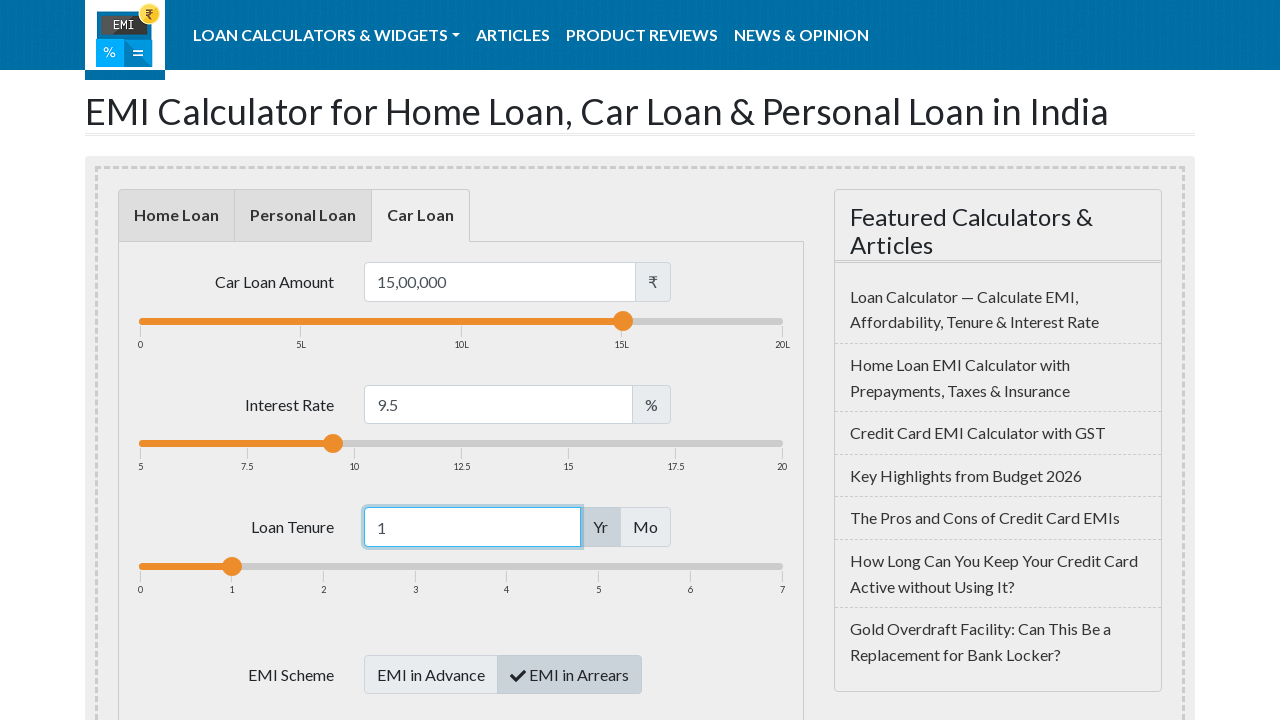

Filled loan tenure field with 1 on #loanterm
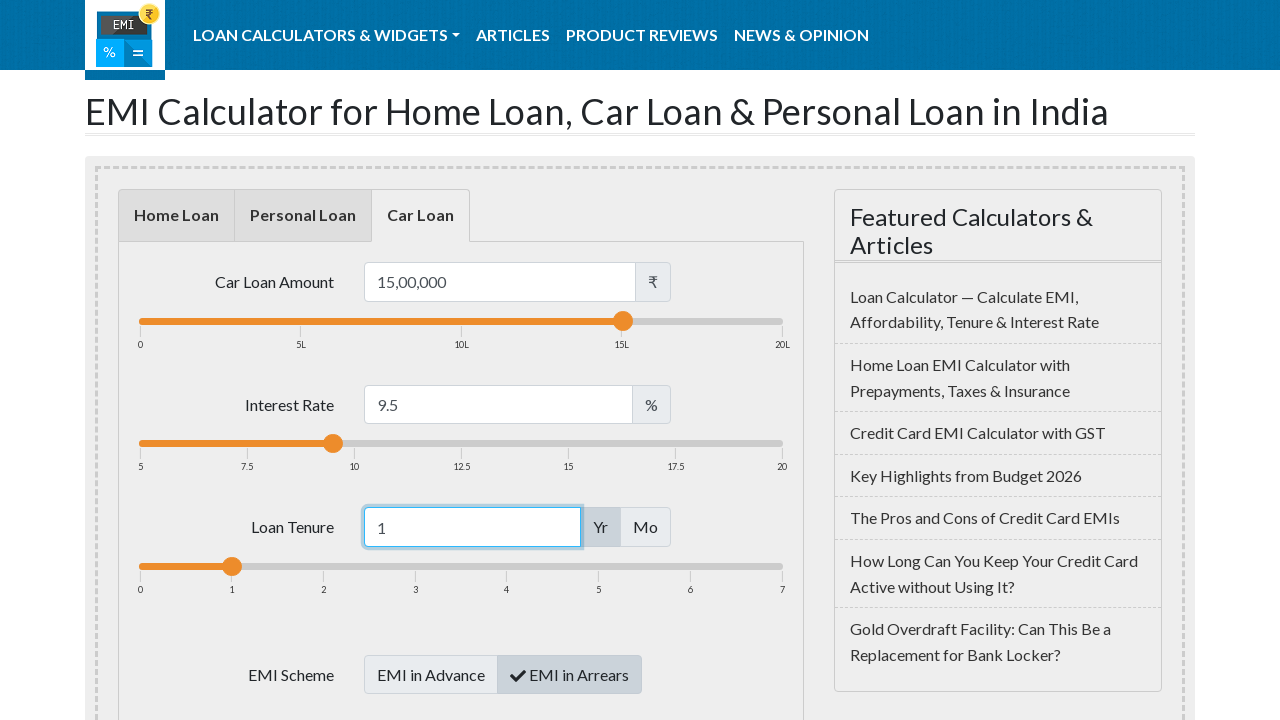

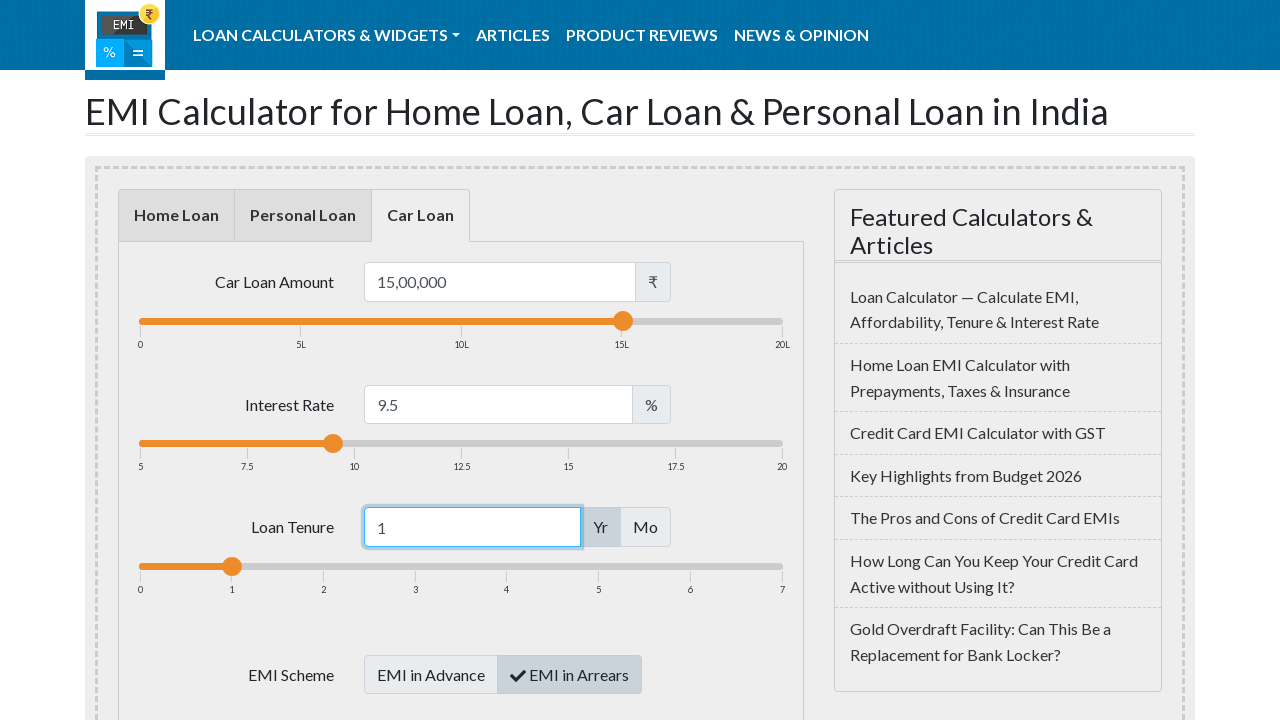